Tests the seller registration form by filling out all required fields (name, email, phone, business name, description) and submitting the form.

Starting URL: https://shopdemo-alex-hot.koyeb.app/sell

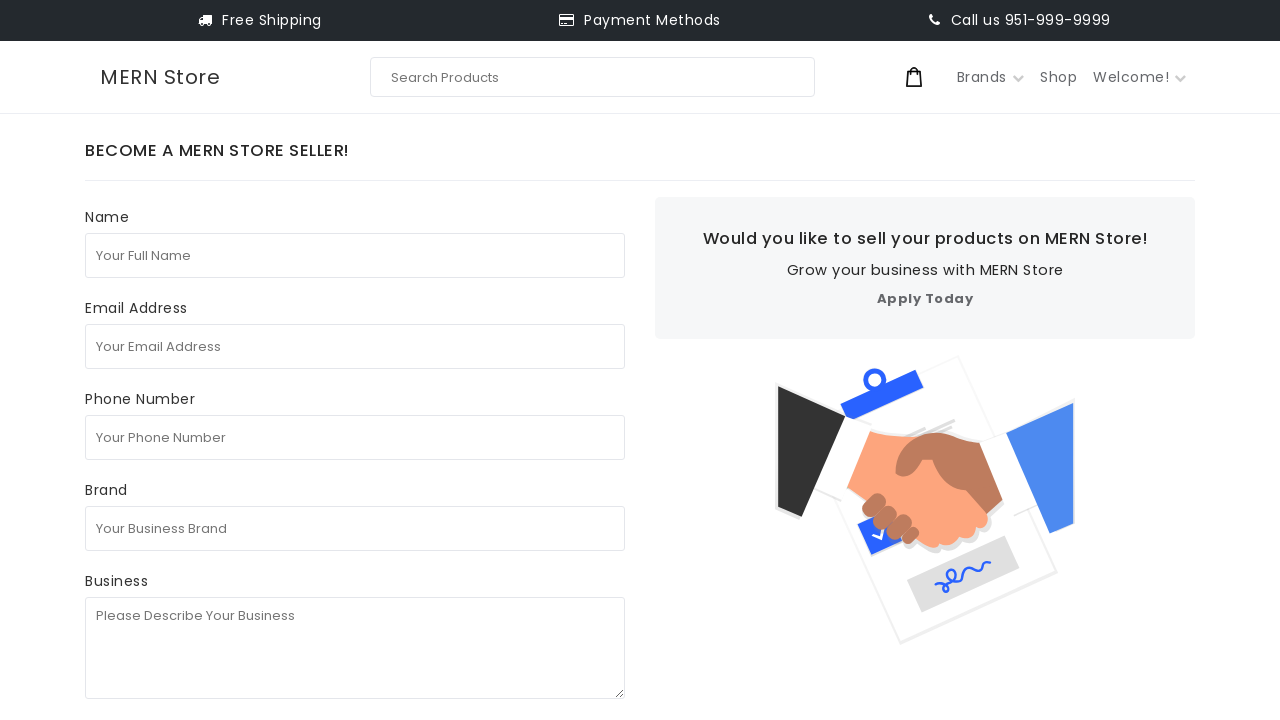

Filled full name field with 'test seller' on internal:attr=[placeholder="Your Full Name"i]
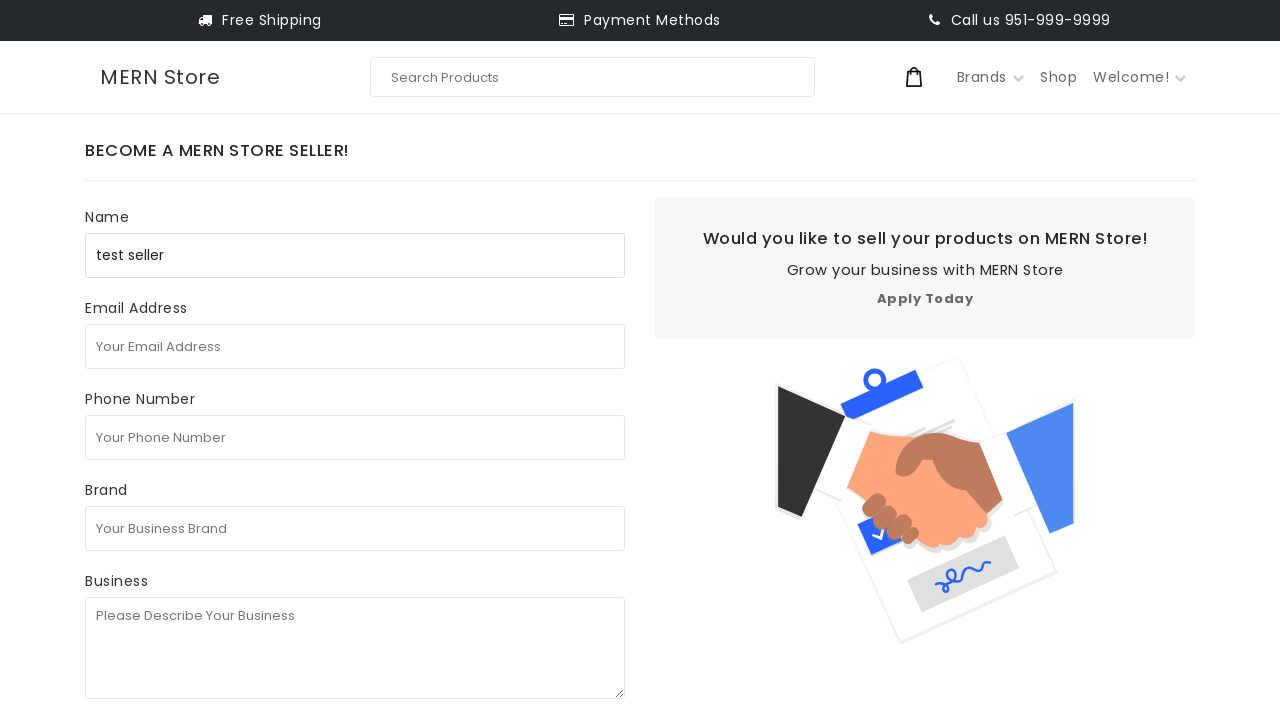

Filled email field with 'testseller1749837291@gmail.com' on internal:attr=[placeholder="Your Email Address"i]
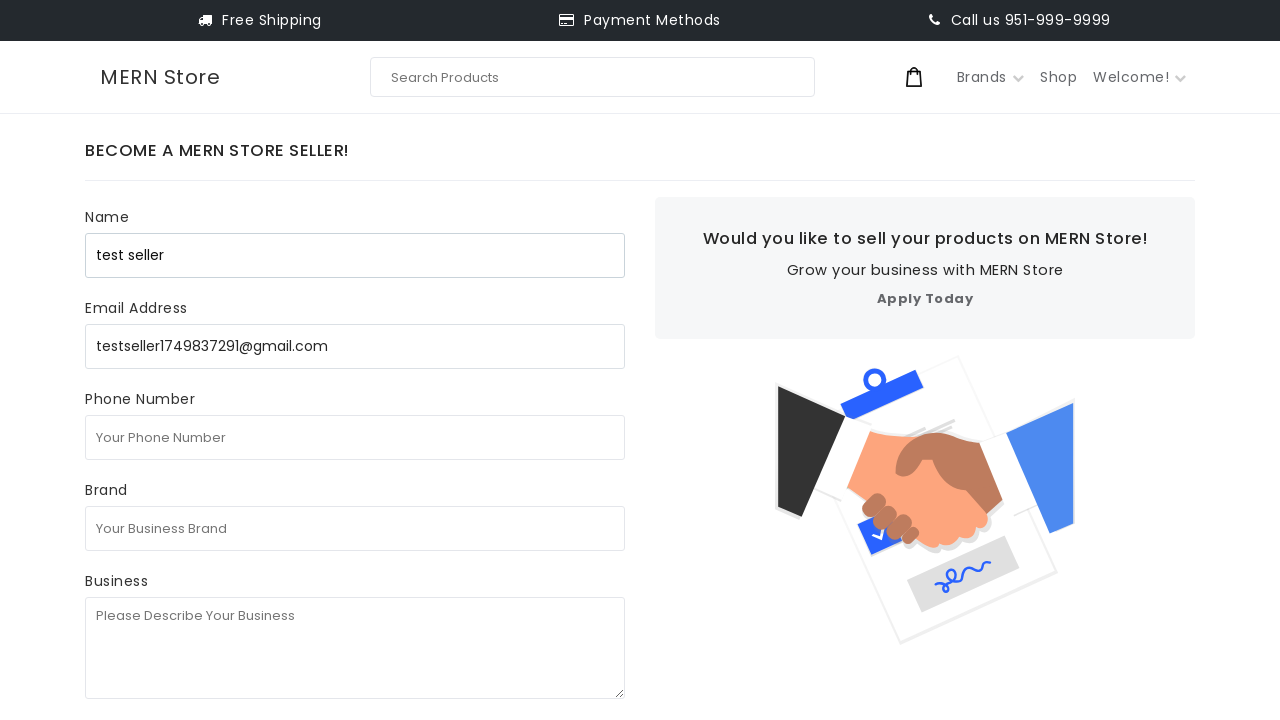

Filled phone number field with '1231231231' on internal:attr=[placeholder="Your Phone Number"i]
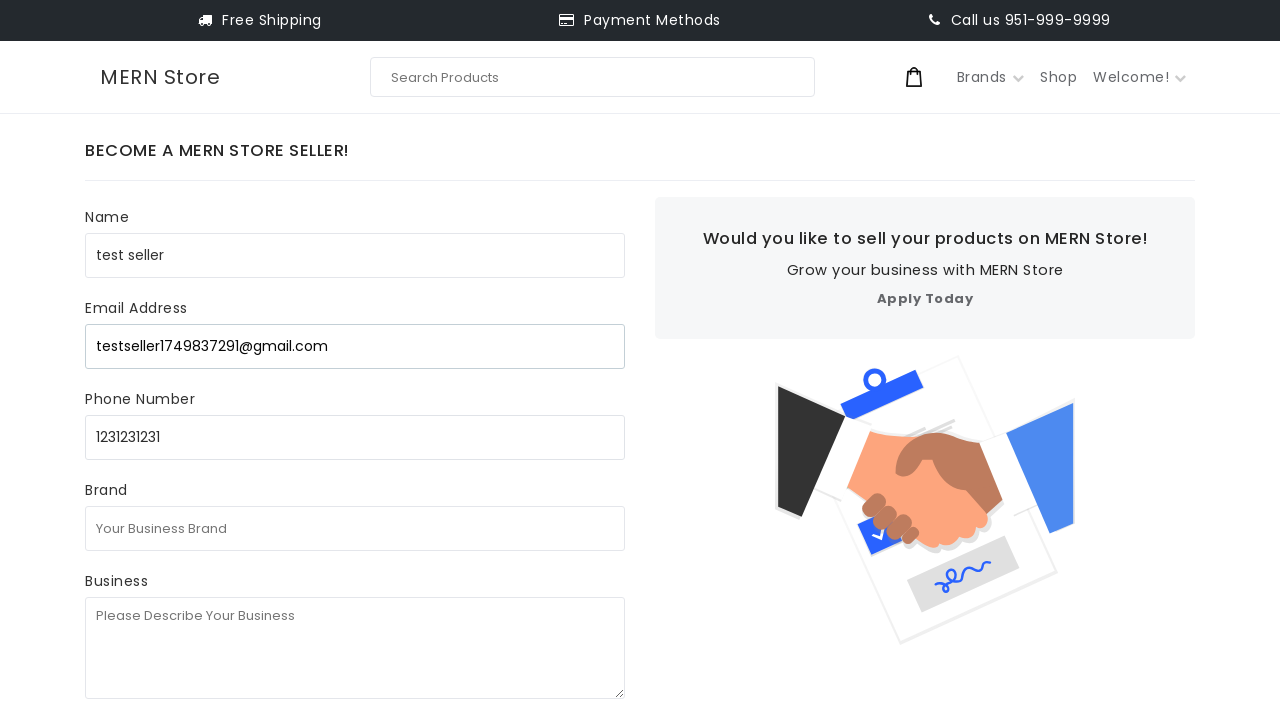

Filled business brand field with 'test business' on internal:attr=[placeholder="Your Business Brand"i]
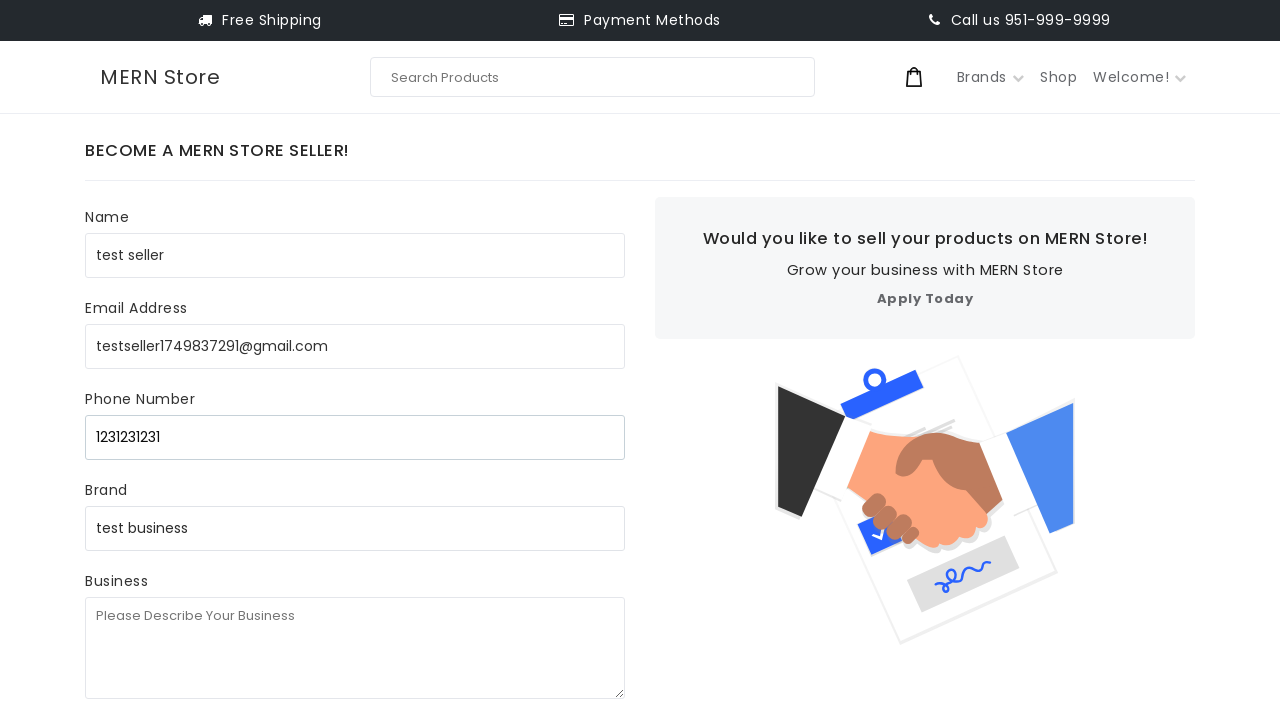

Filled business description field with 'test test testc' on internal:attr=[placeholder="Please Describe Your Business"i]
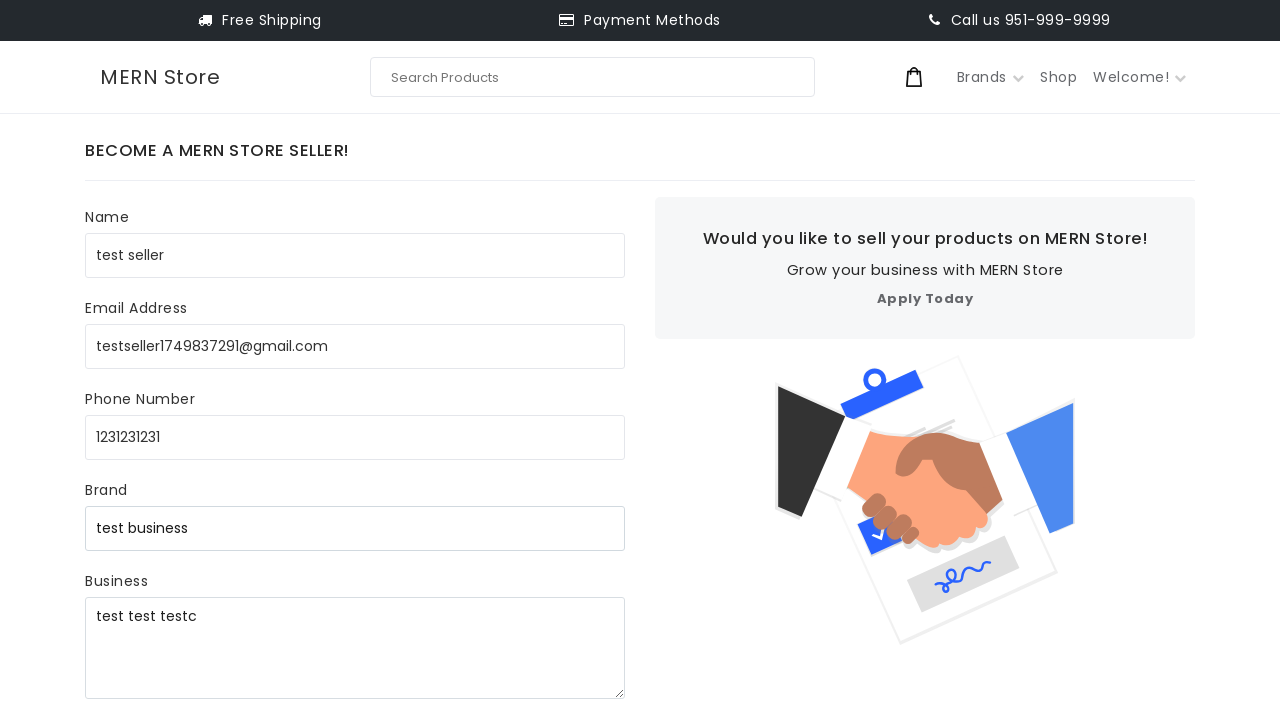

Clicked Submit button to submit seller registration form at (152, 382) on internal:role=button[name="Submit"i]
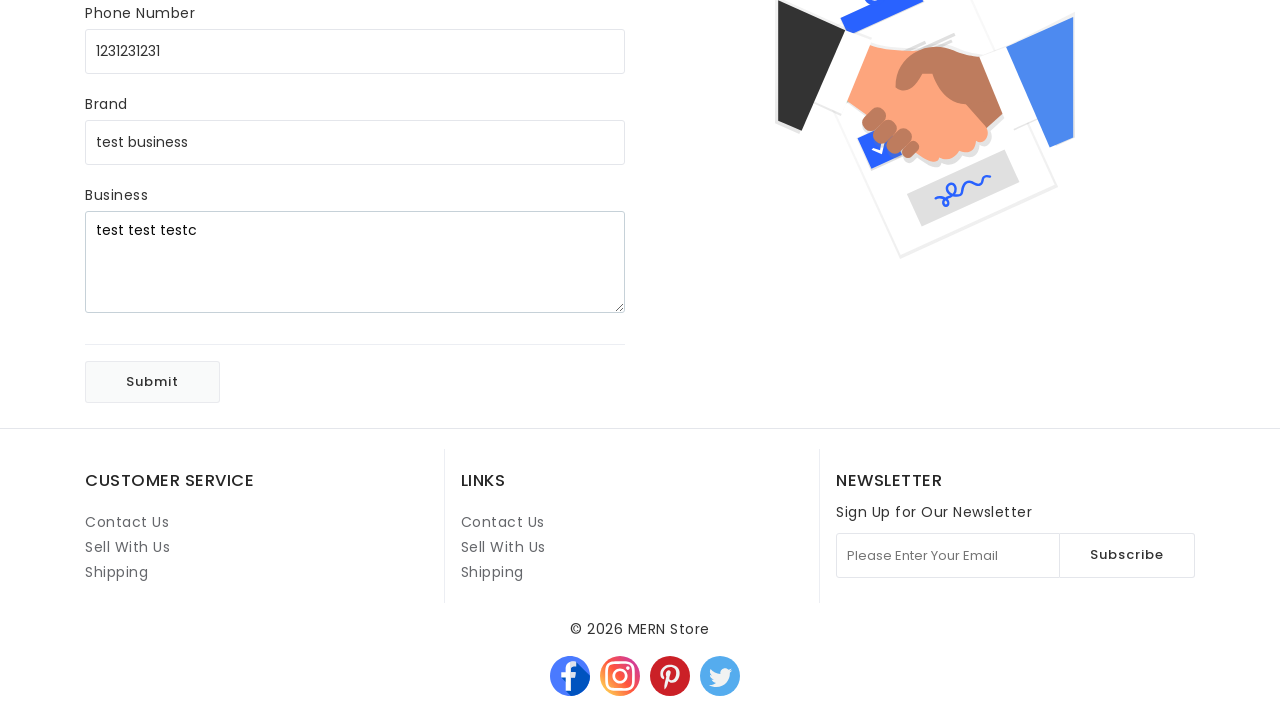

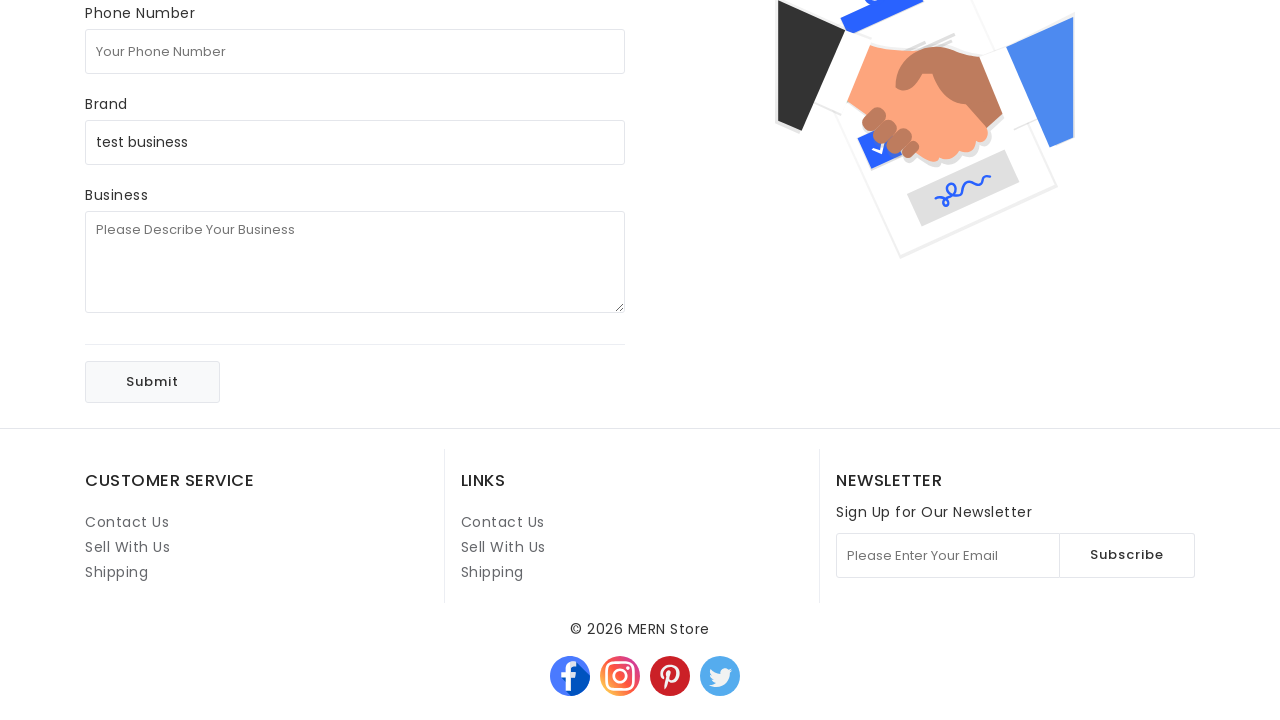